Tests checkbox functionality by selecting multiple checkboxes and verifying the result message displays the correct selected values

Starting URL: https://acctabootcamp.github.io/site/examples/actions

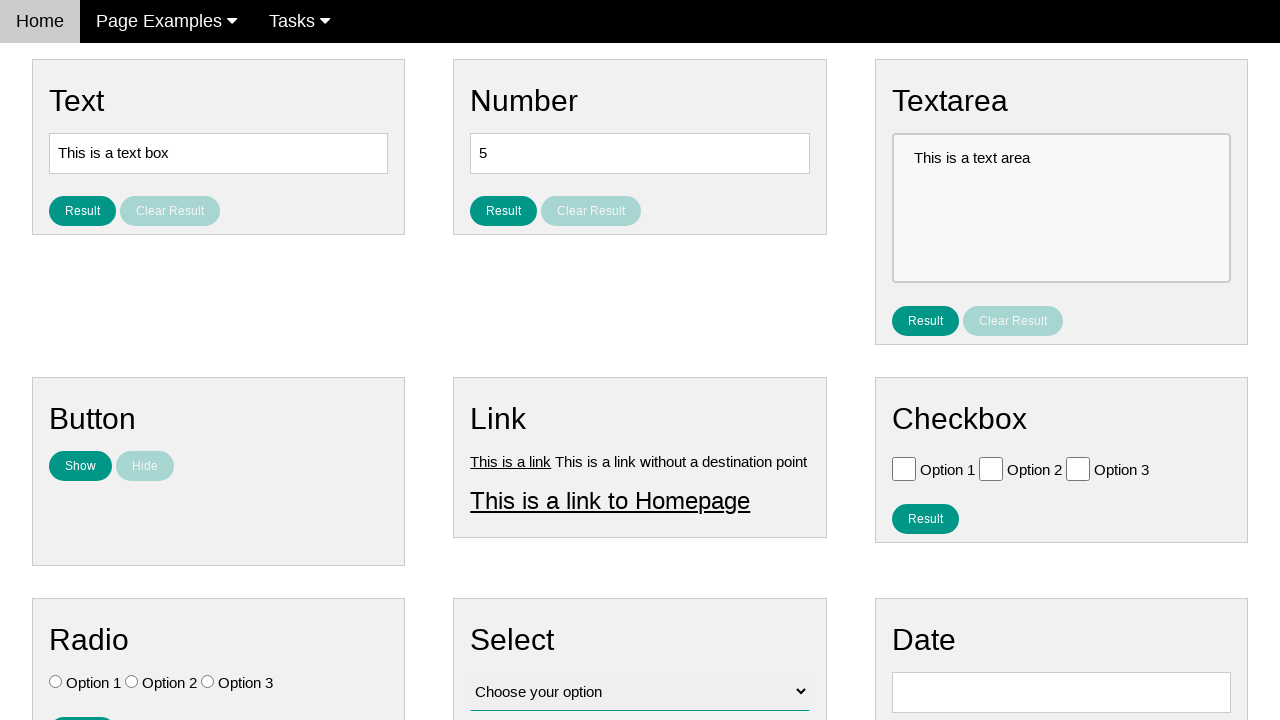

Clicked Option 2 checkbox at (991, 468) on #vfb-6-1
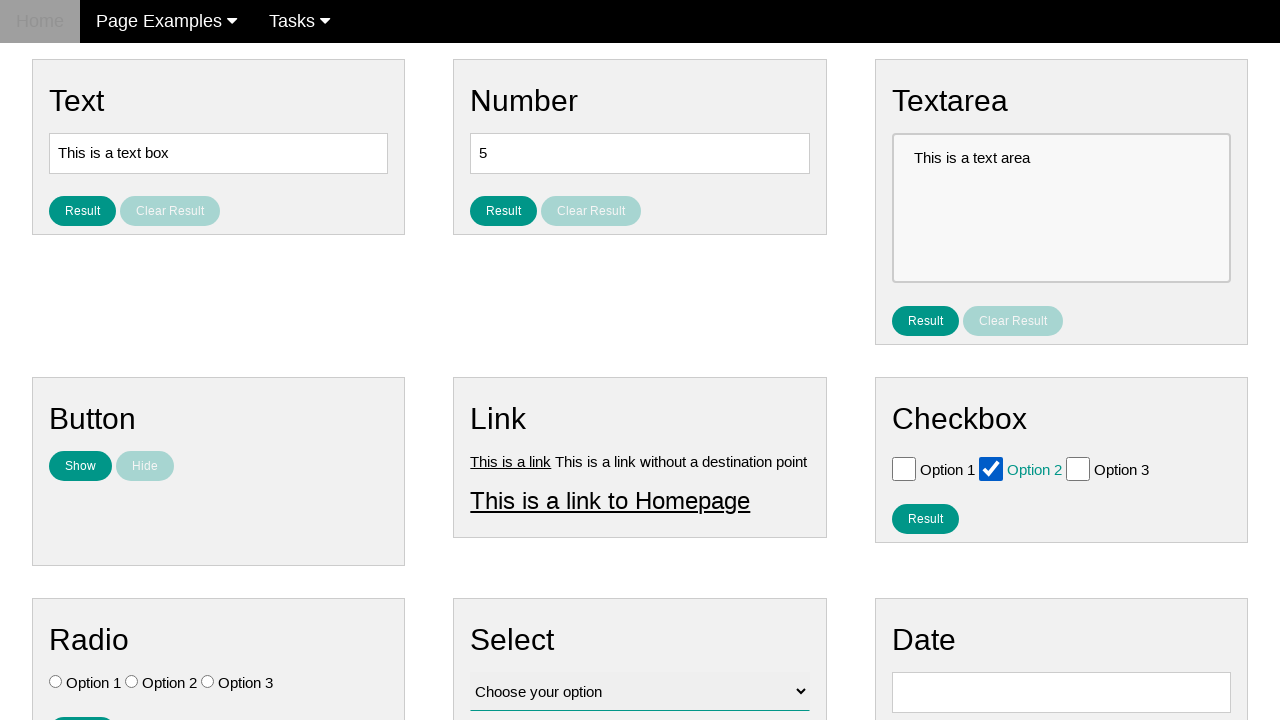

Clicked Option 3 checkbox at (1078, 468) on #vfb-6-2
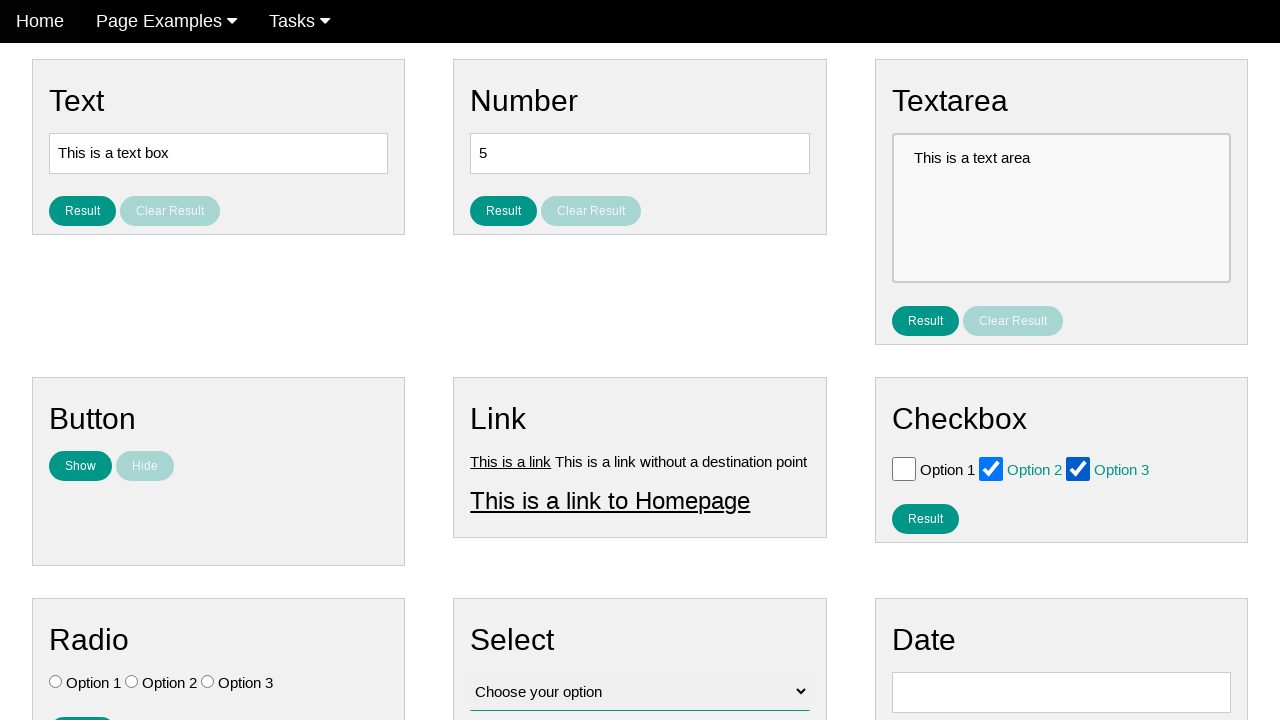

Clicked result button to display selected checkboxes at (925, 518) on #result_button_checkbox
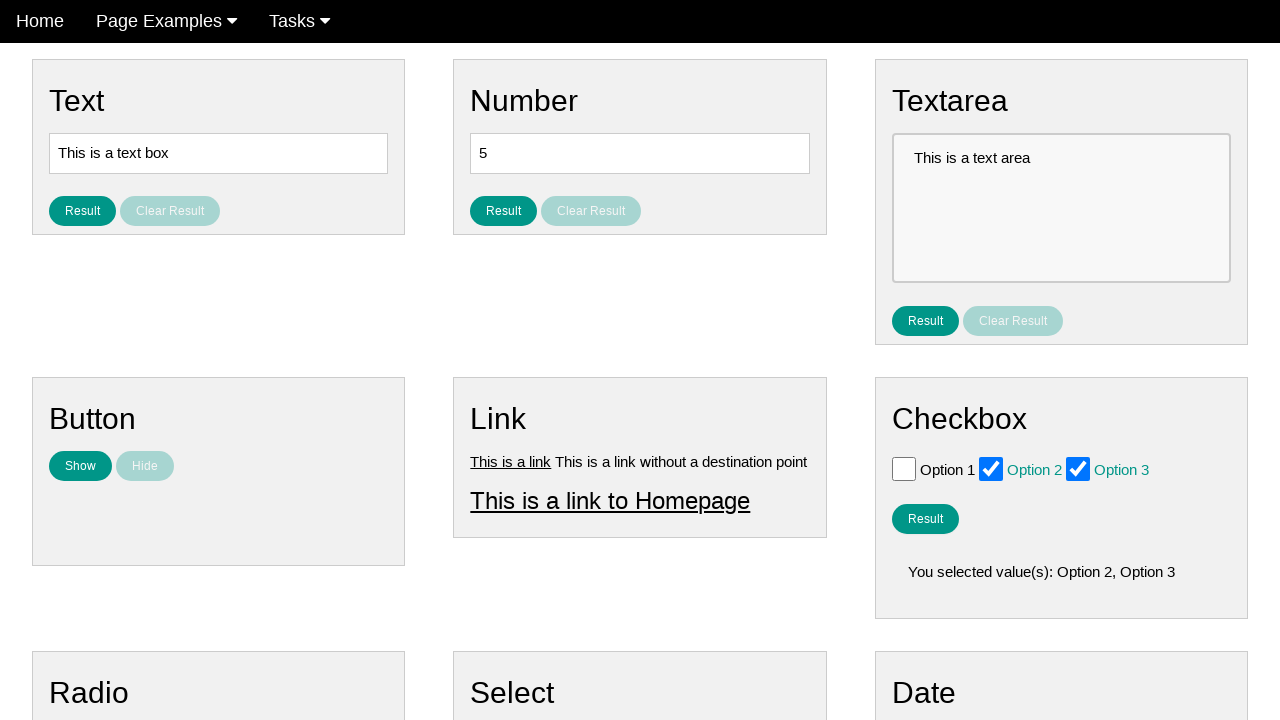

Result message displayed with selected checkbox values
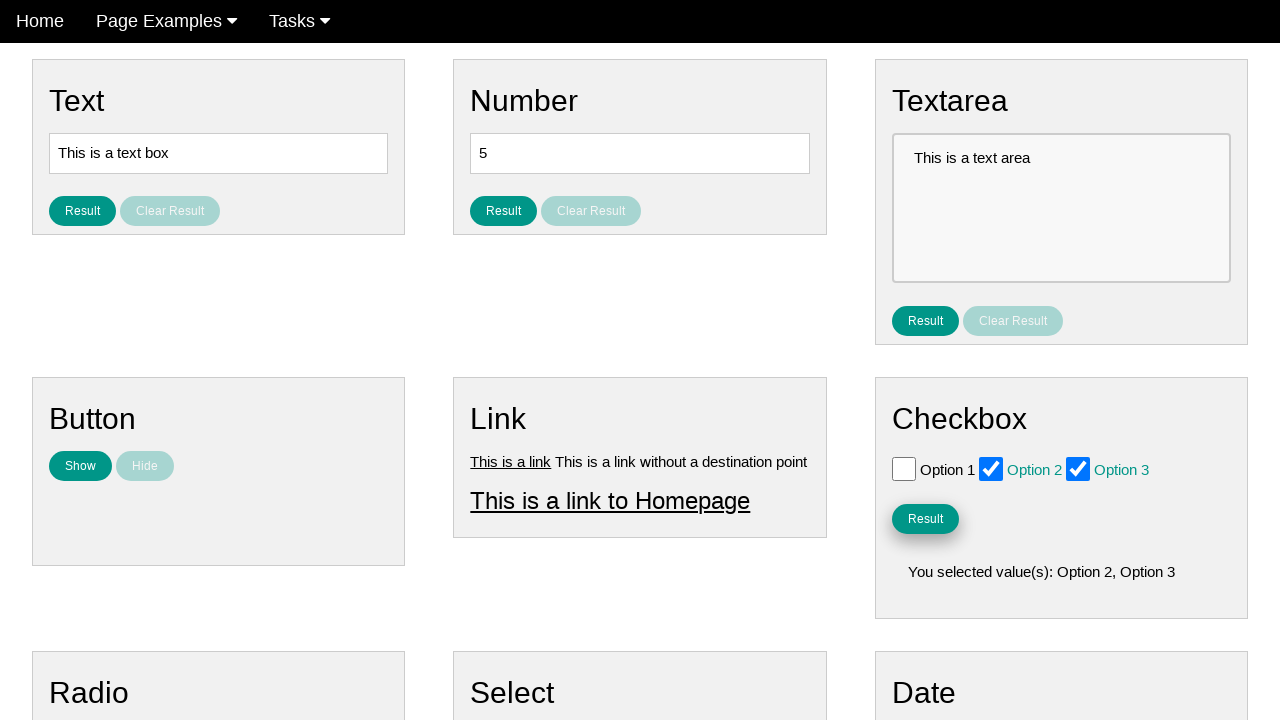

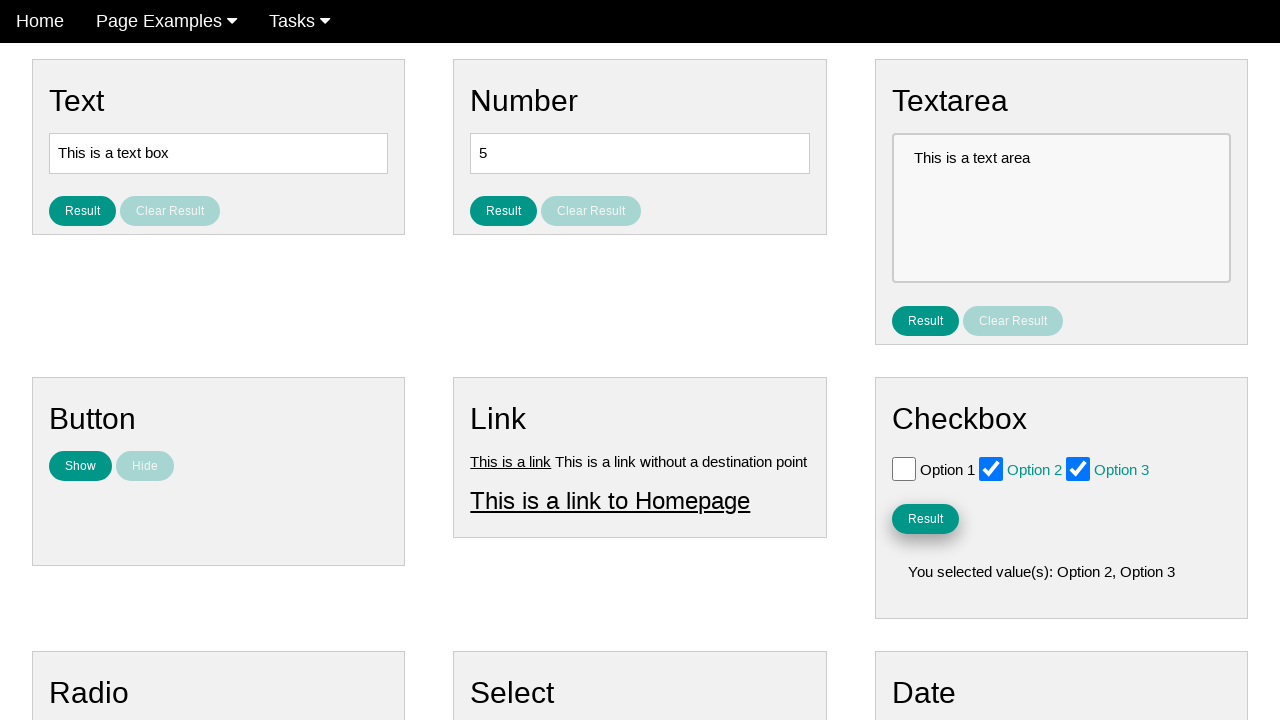